Navigates to a Steam game page (Marvel Rivals), scrolls down to load the reviews section, and verifies that review content is displayed on the page.

Starting URL: https://store.steampowered.com/app/2767030/Marvel_Rivals/

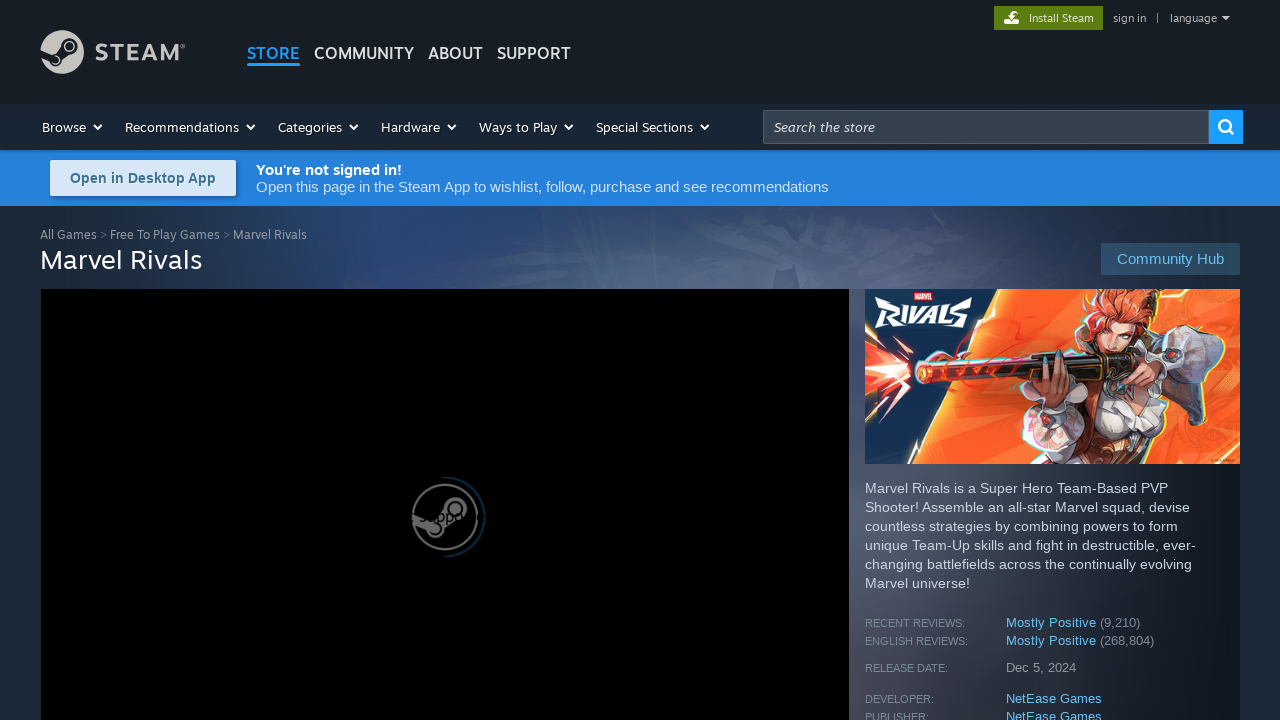

Waited for page to load (domcontentloaded state)
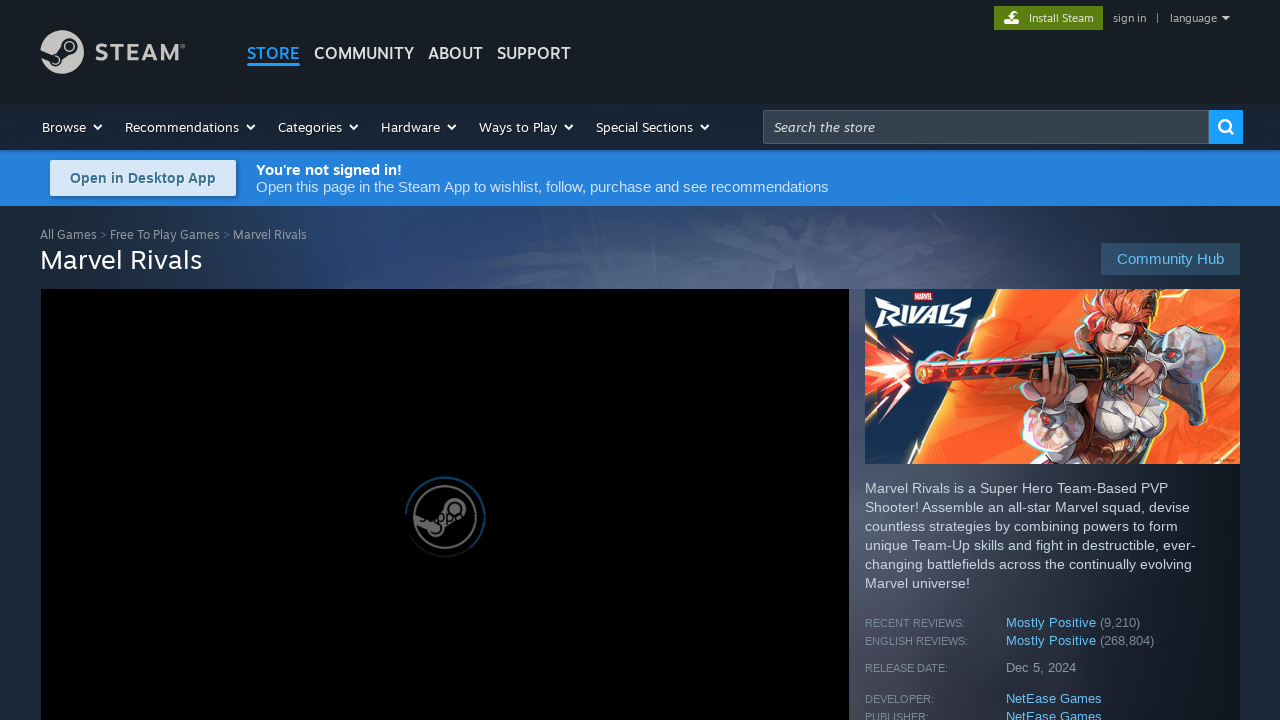

Scrolled down to bottom of page to load reviews section
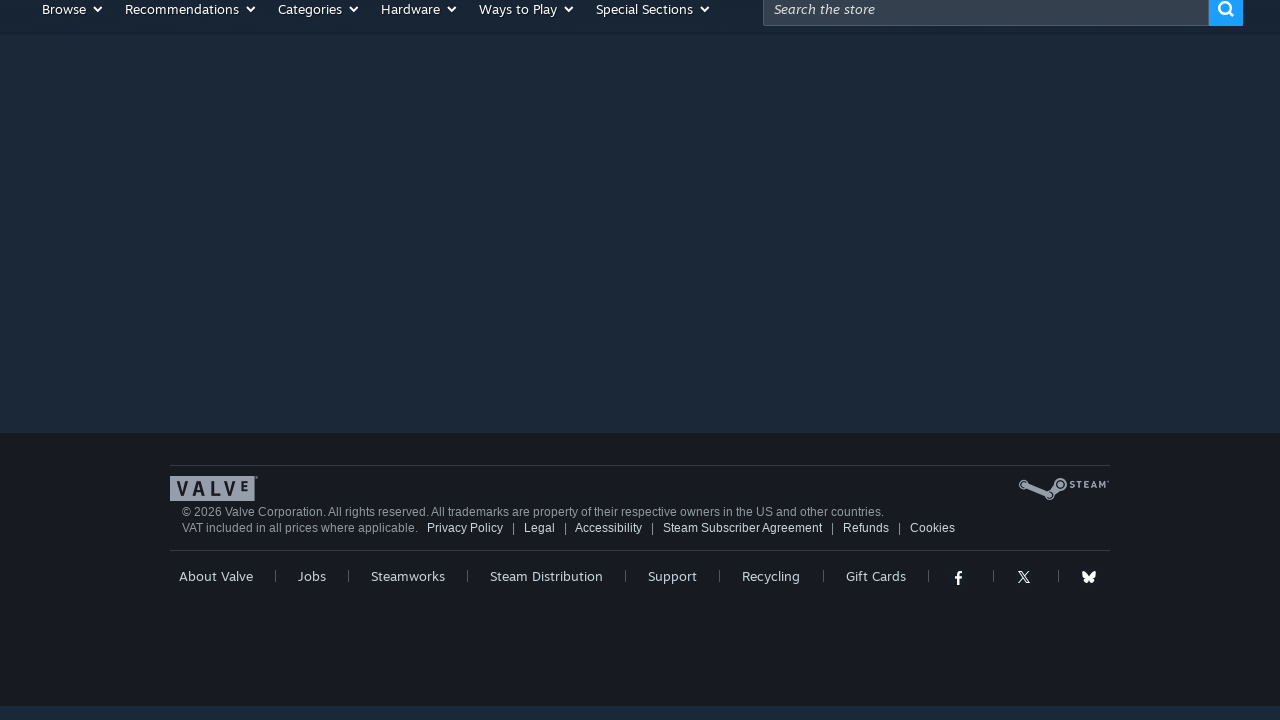

Waited 3 seconds for review content to load after scrolling
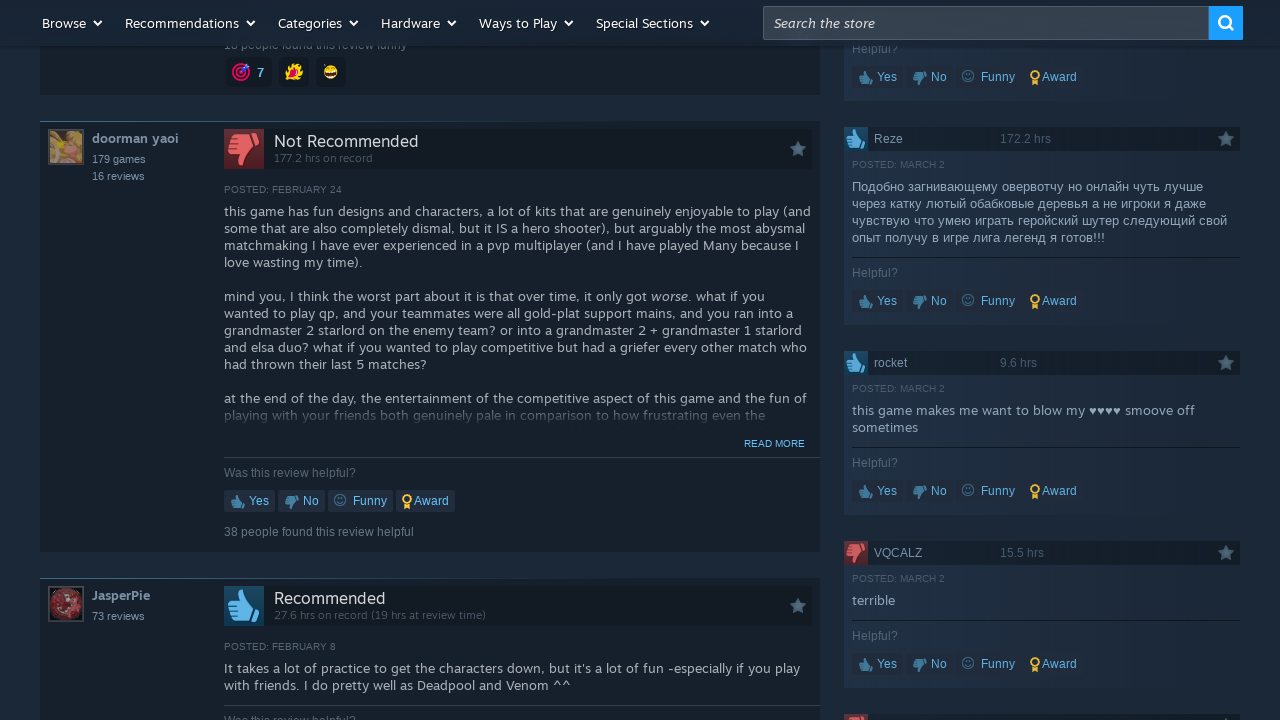

Verified that review boxes are present on the page
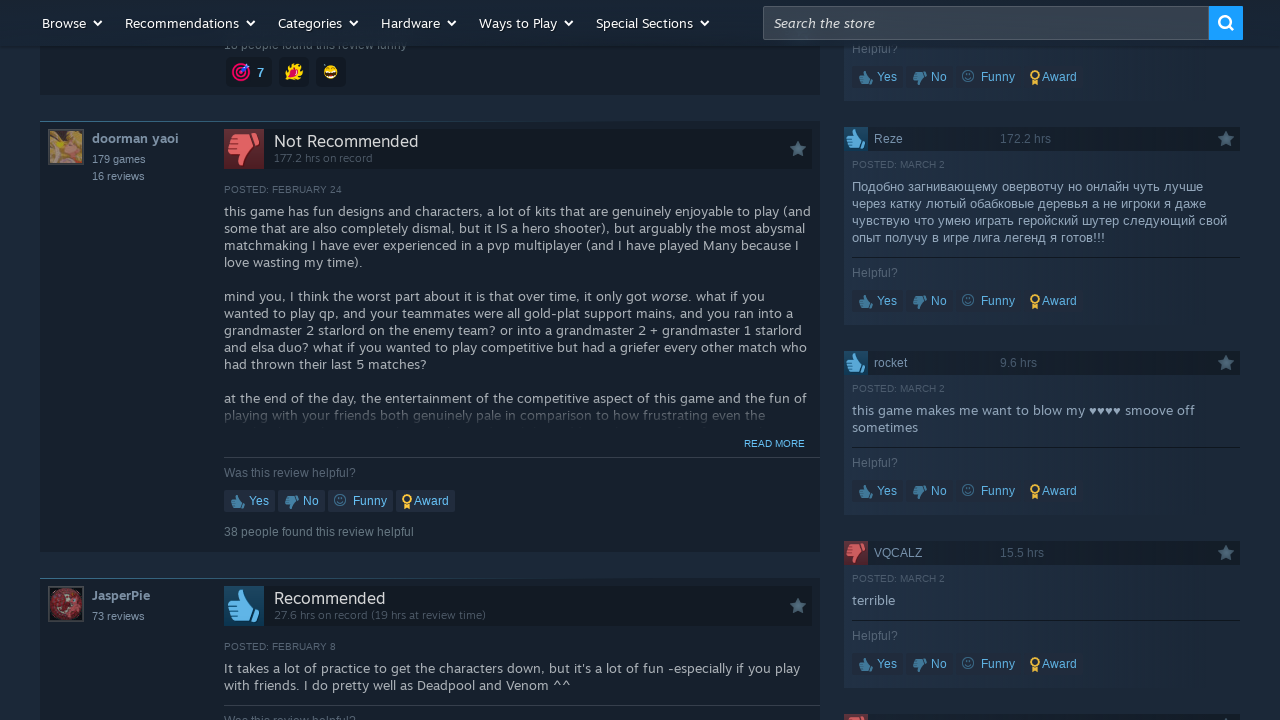

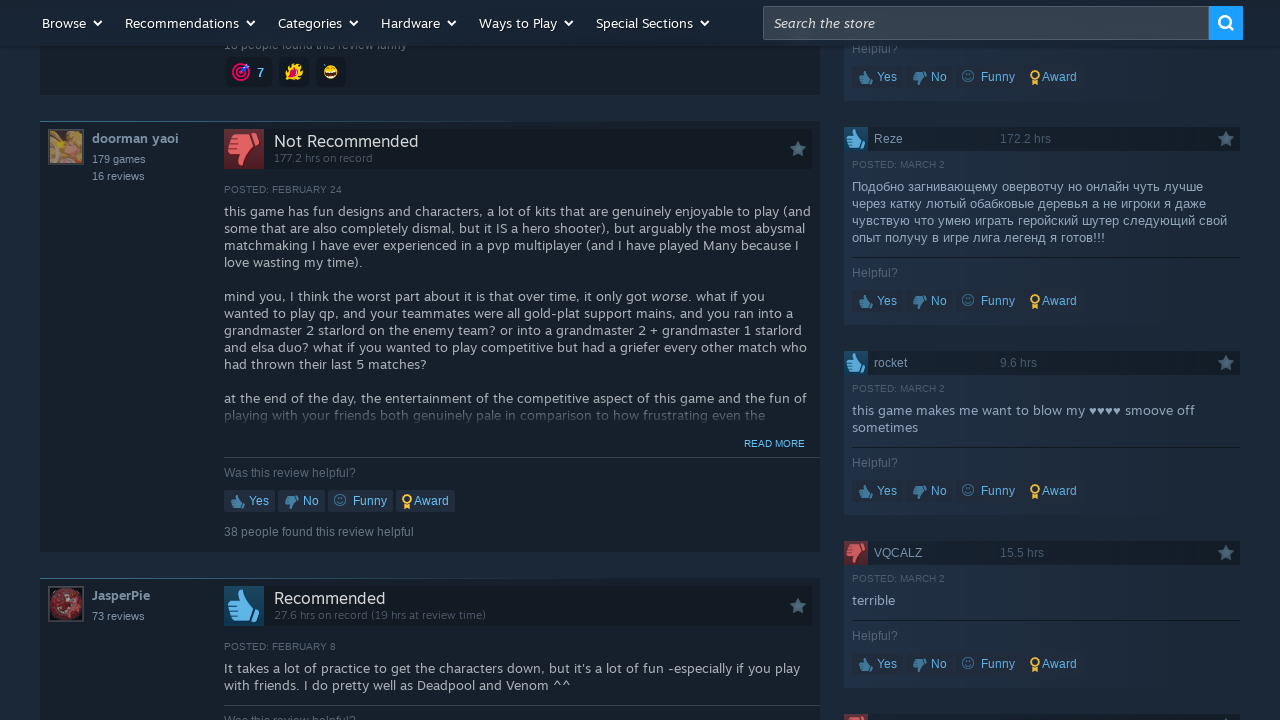